Navigates to Tesla homepage and validates that the page loads correctly with the expected URL, title containing "Tesla", and visible logo element.

Starting URL: https://www.tesla.com

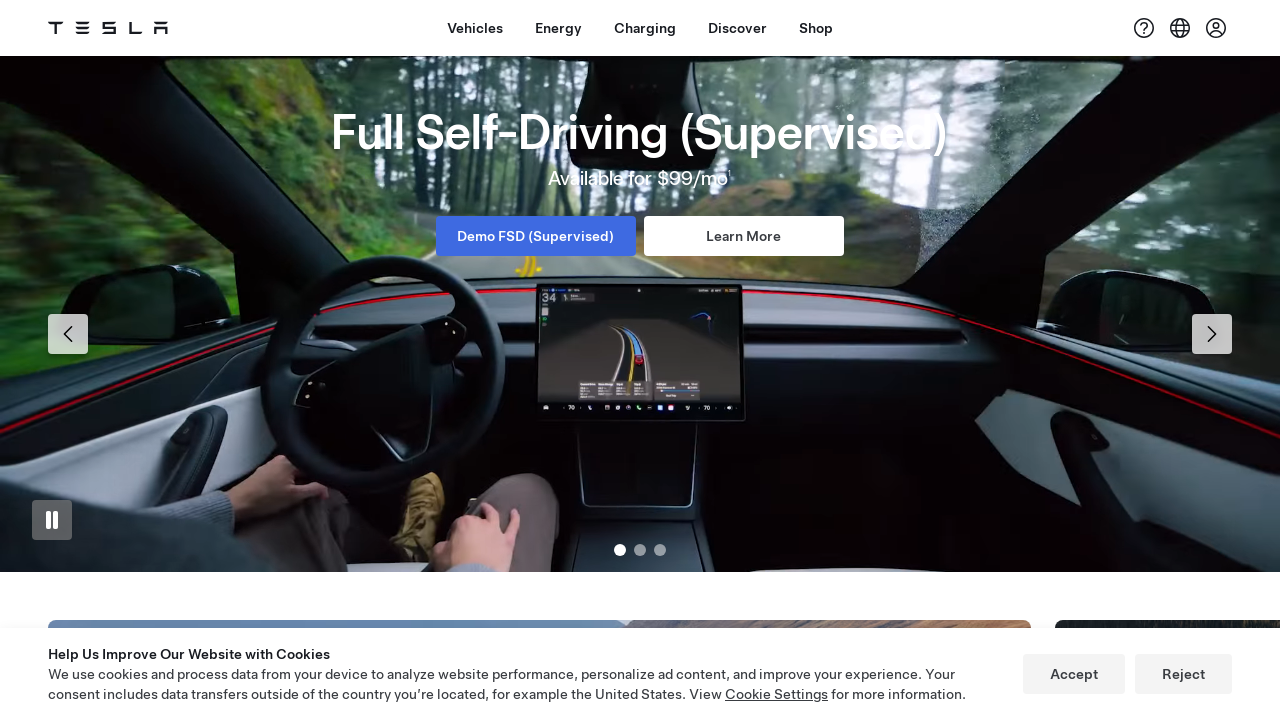

Waited for page to fully load
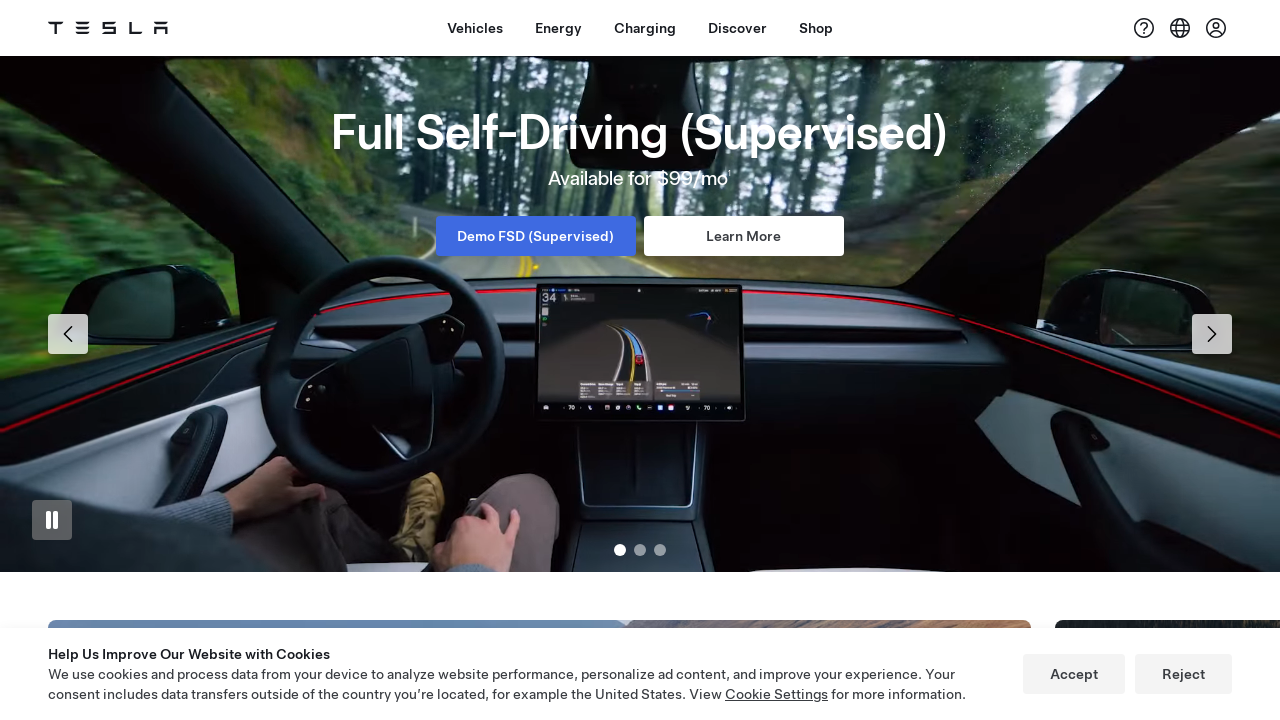

Validated that page URL is https://www.tesla.com
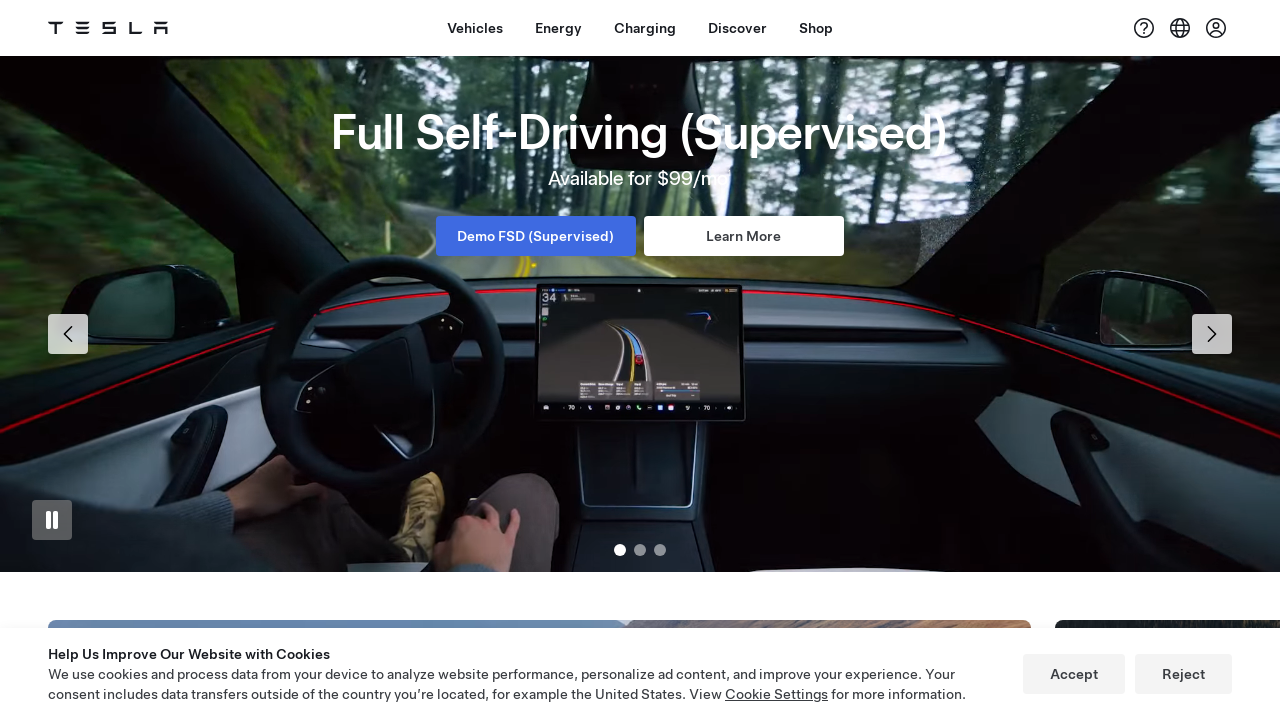

Validated that page title contains 'Tesla'
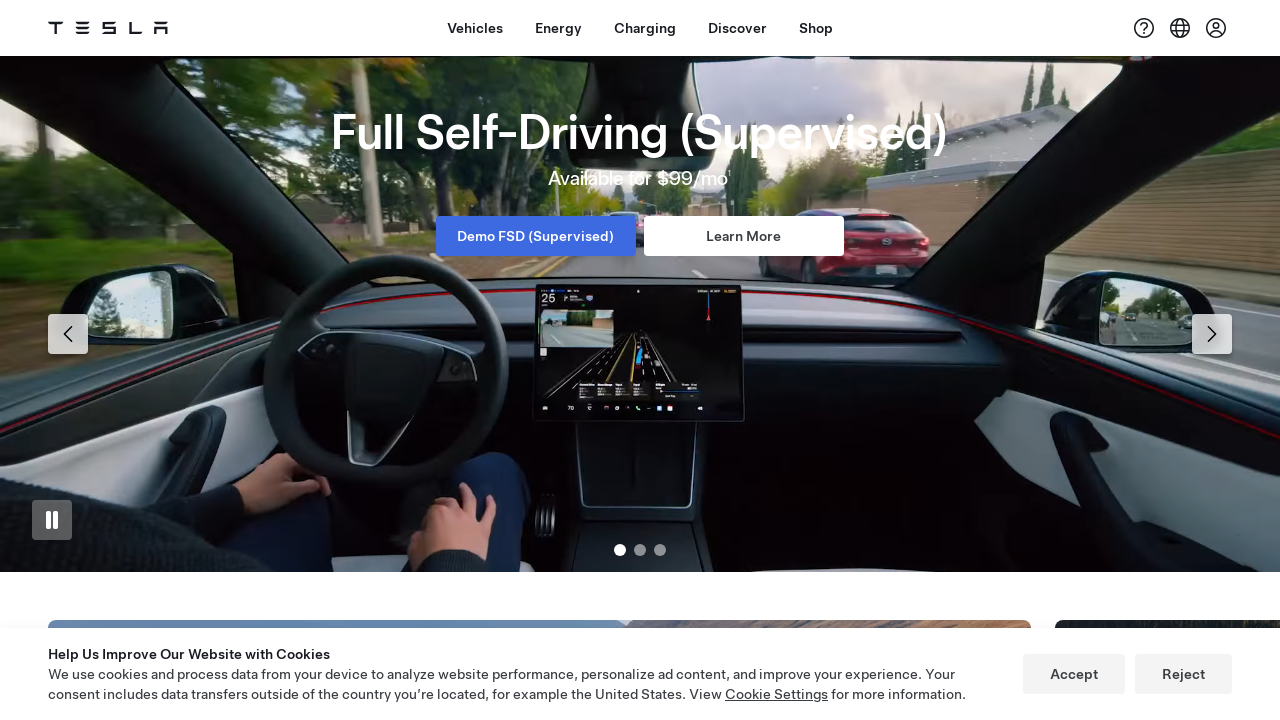

Validated that Tesla logo is visible on the page
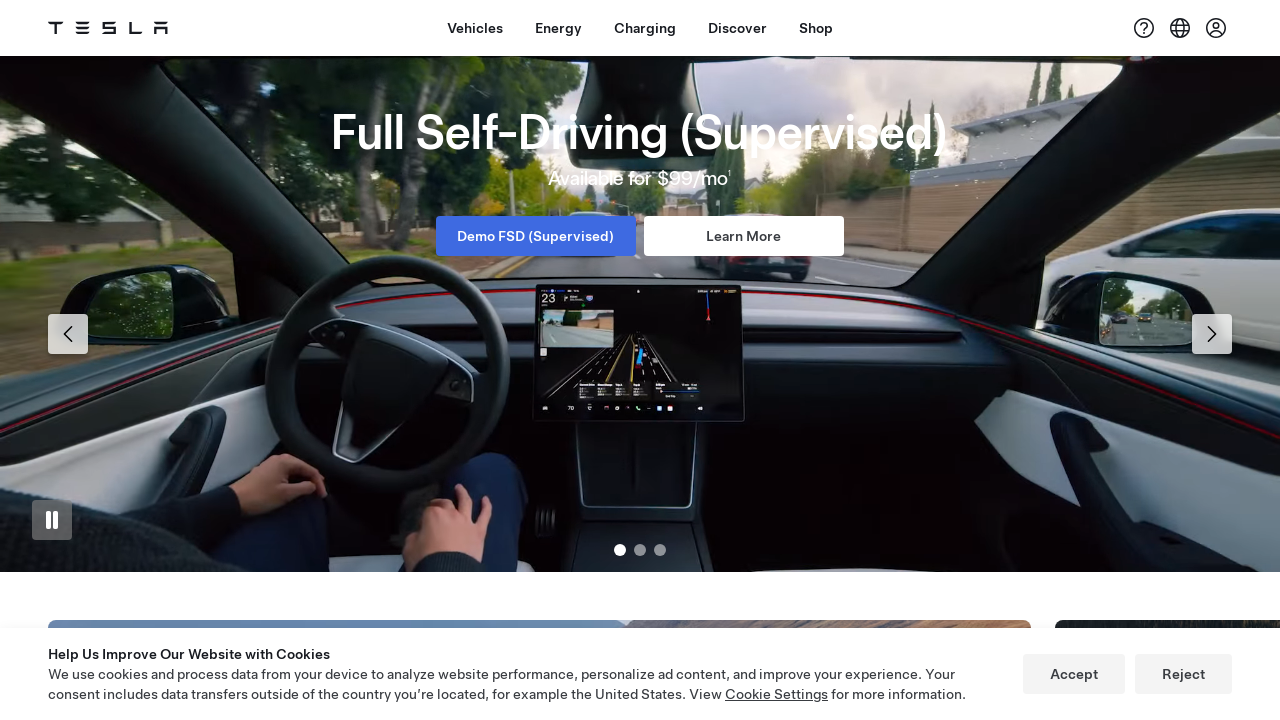

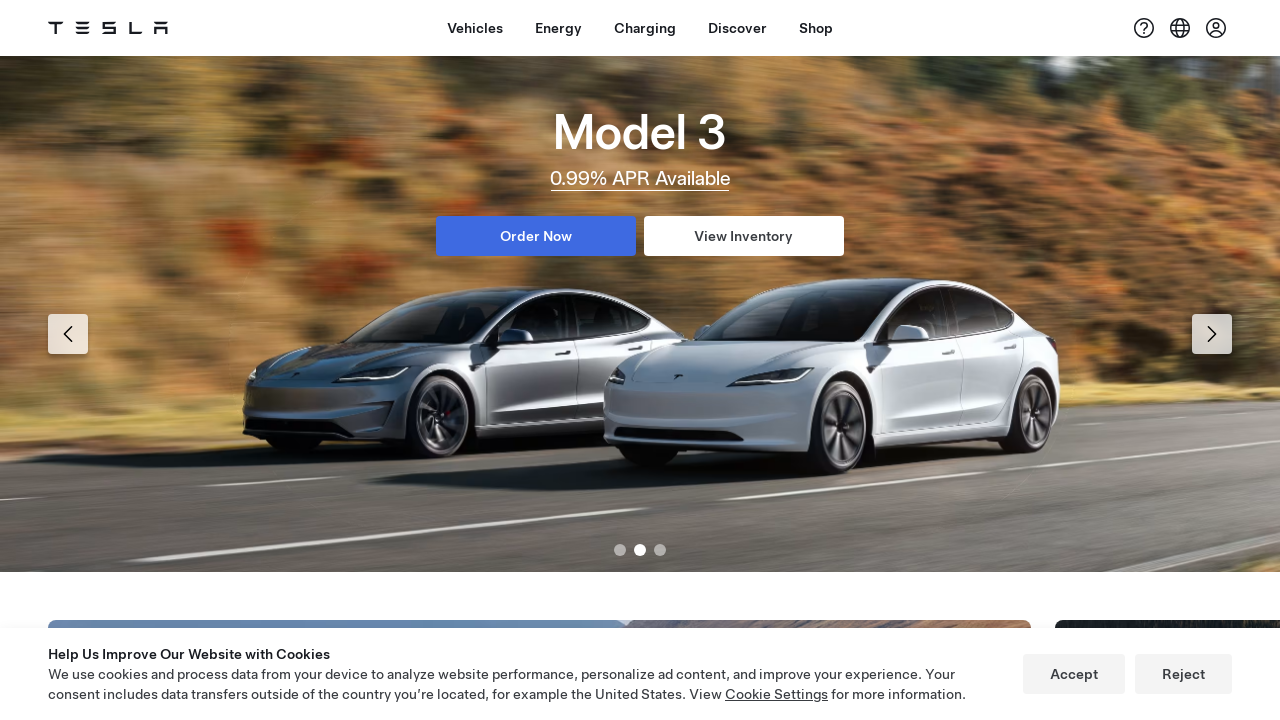